Tests a dropdown selection form by reading two numbers from the page, calculating their sum, selecting the sum value from a dropdown, and submitting the form.

Starting URL: http://suninjuly.github.io/selects1.html

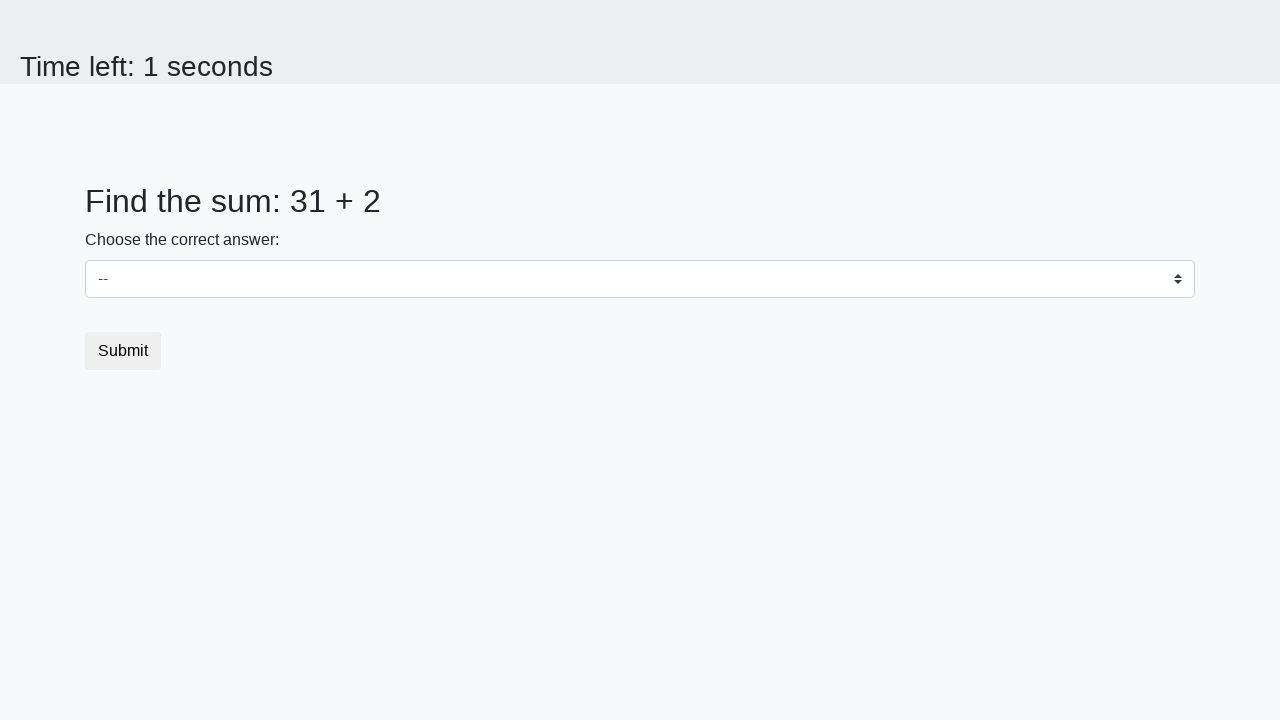

Read first number from #num1 element
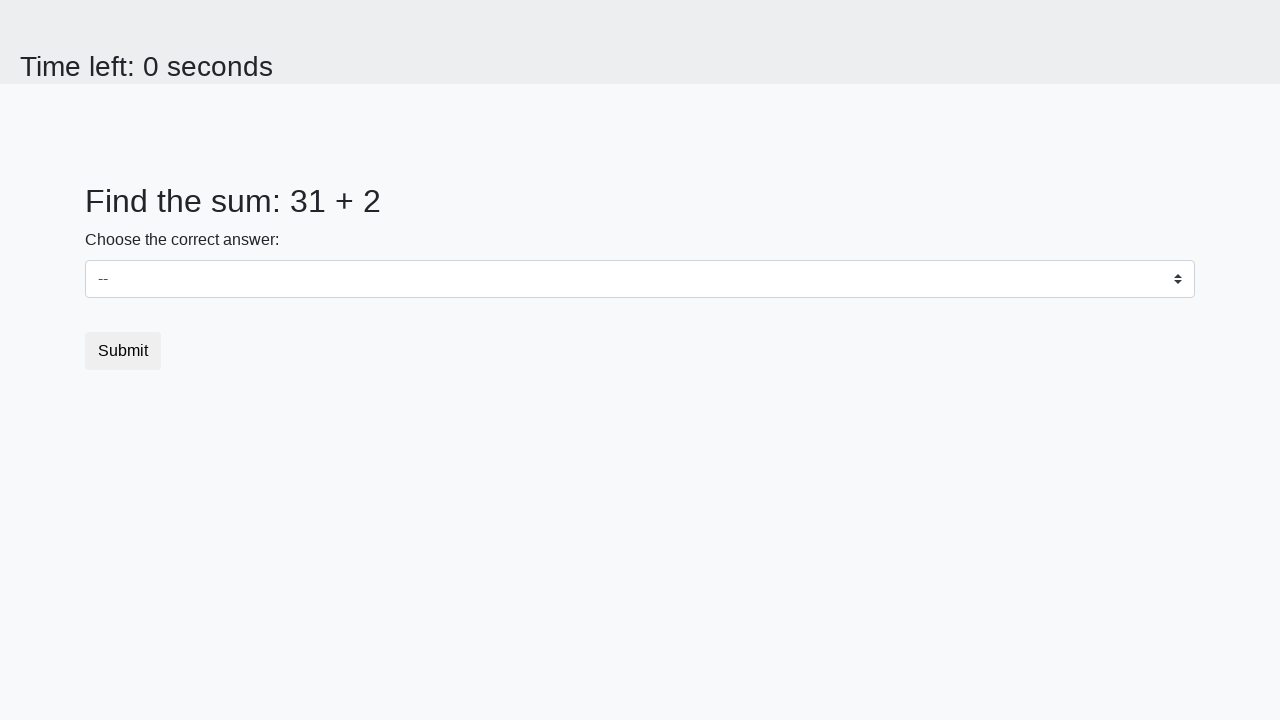

Read second number from #num2 element
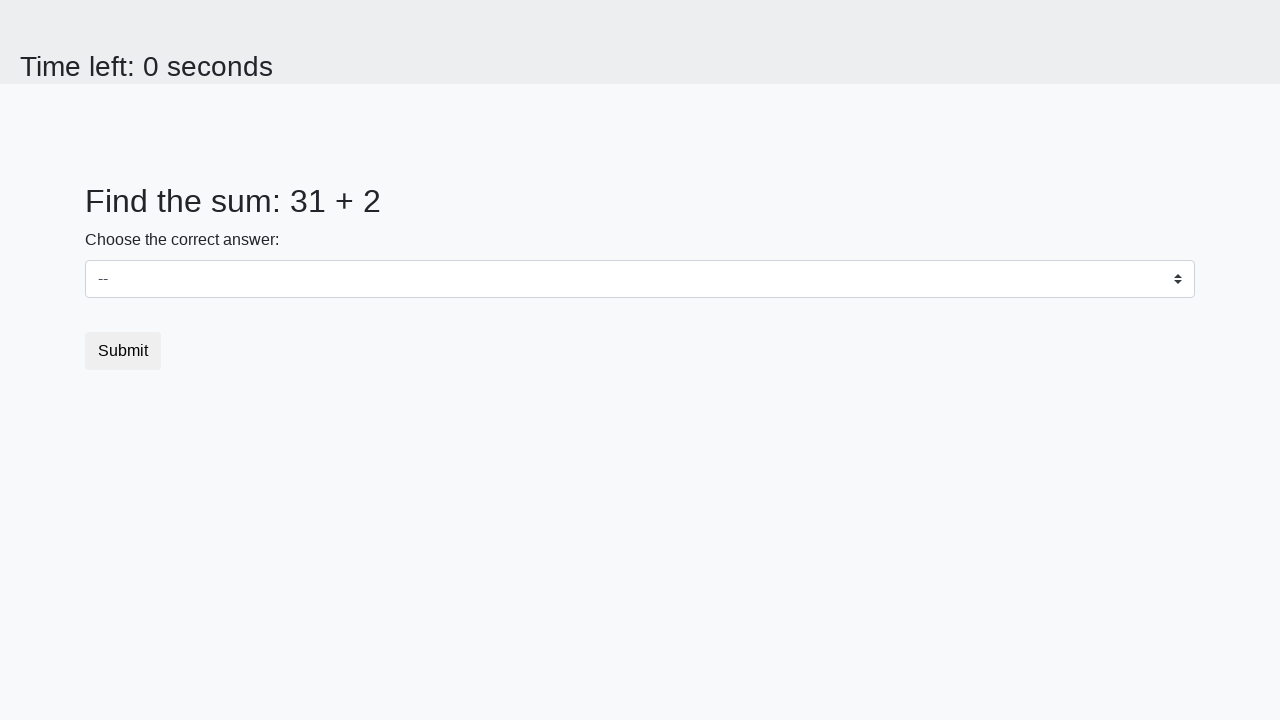

Calculated sum: 31 + 2 = 33
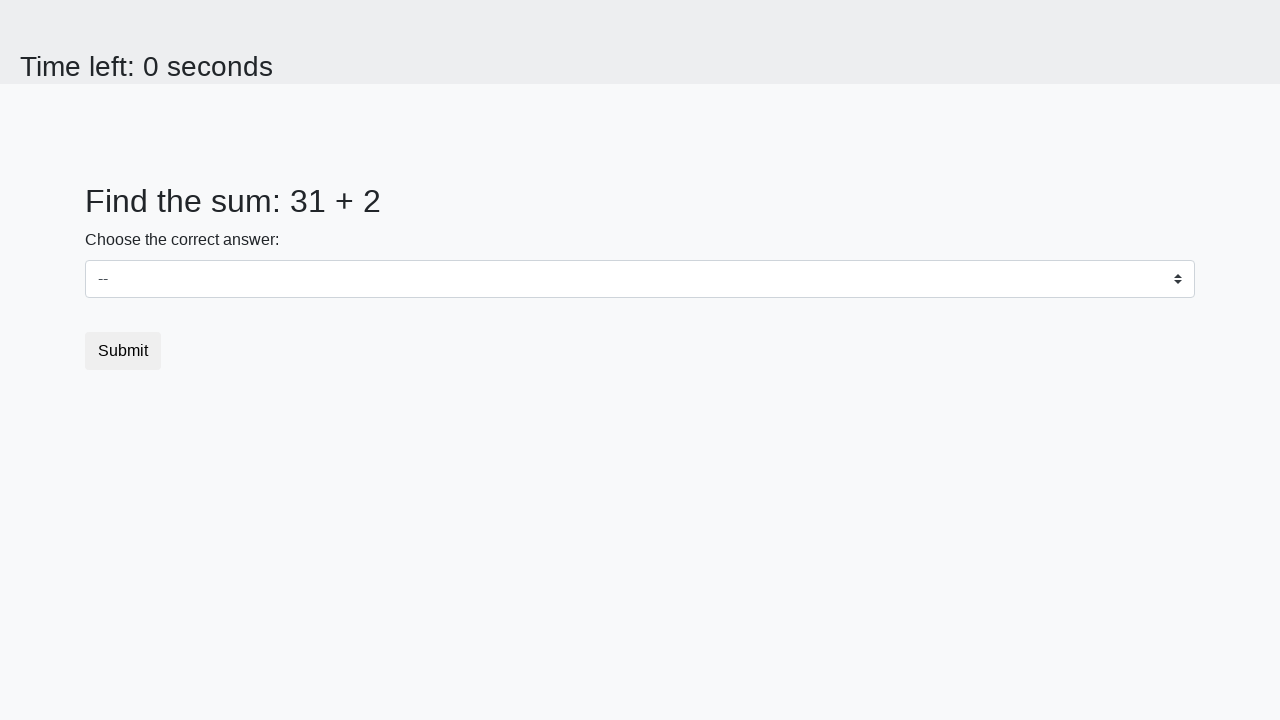

Selected sum value '33' from dropdown on select
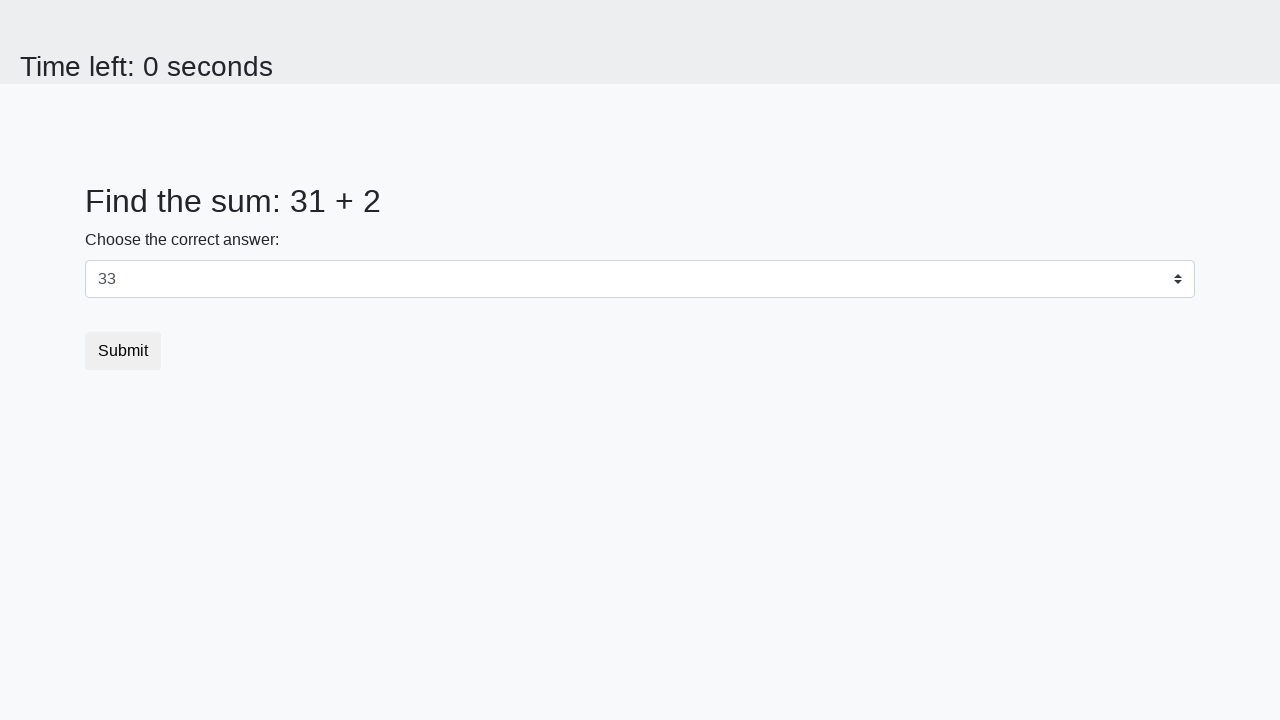

Clicked submit button to complete form at (123, 351) on .btn
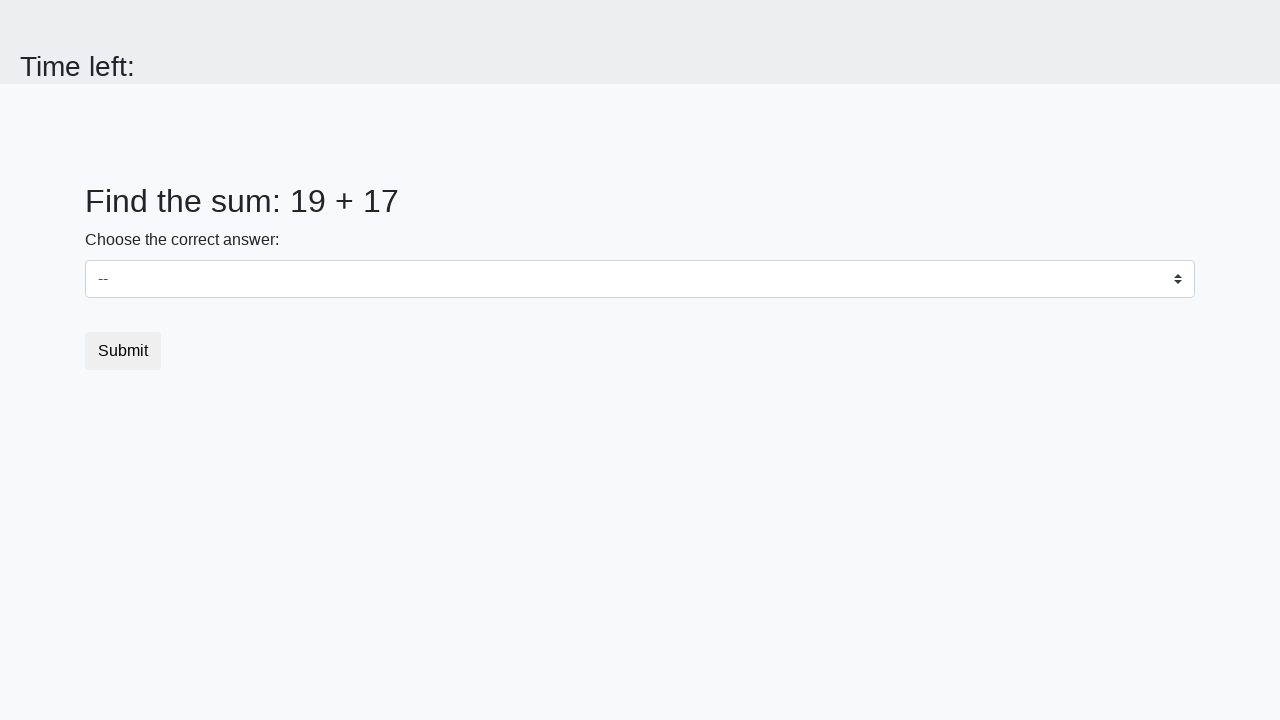

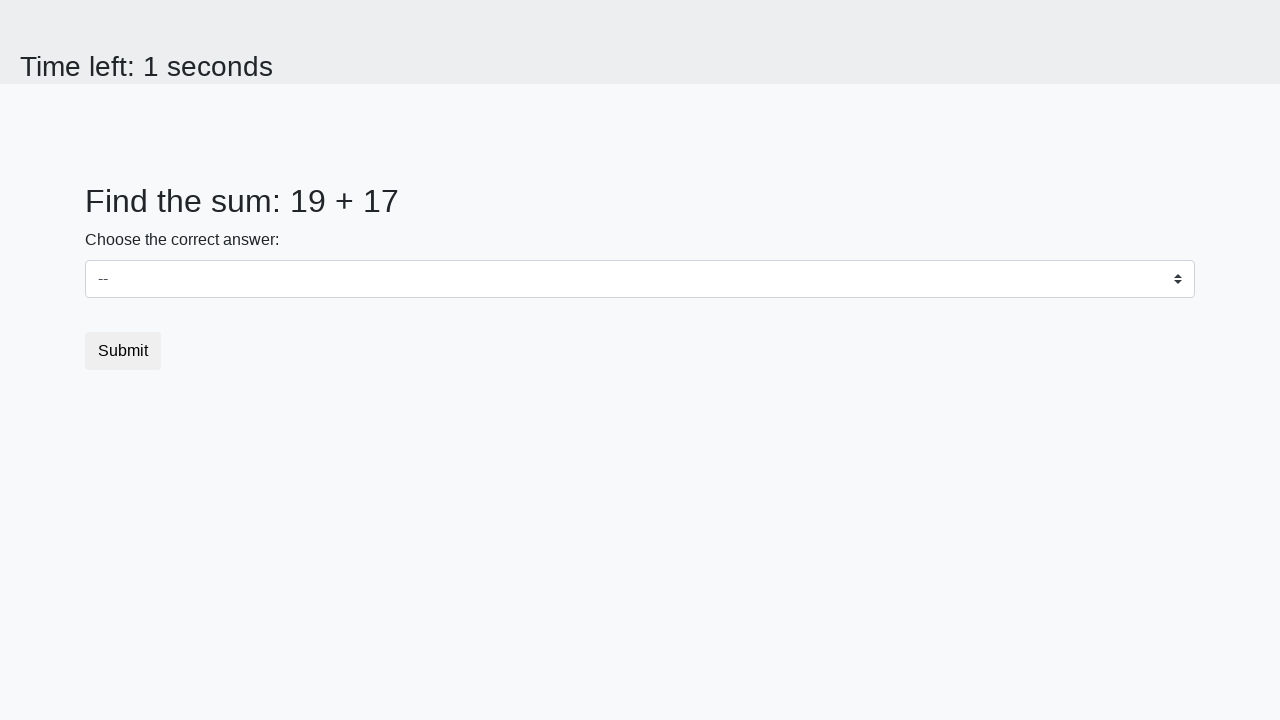